Tests alert handling functionality by triggering a simple alert and accepting it

Starting URL: https://training-support.net/webelements/alerts

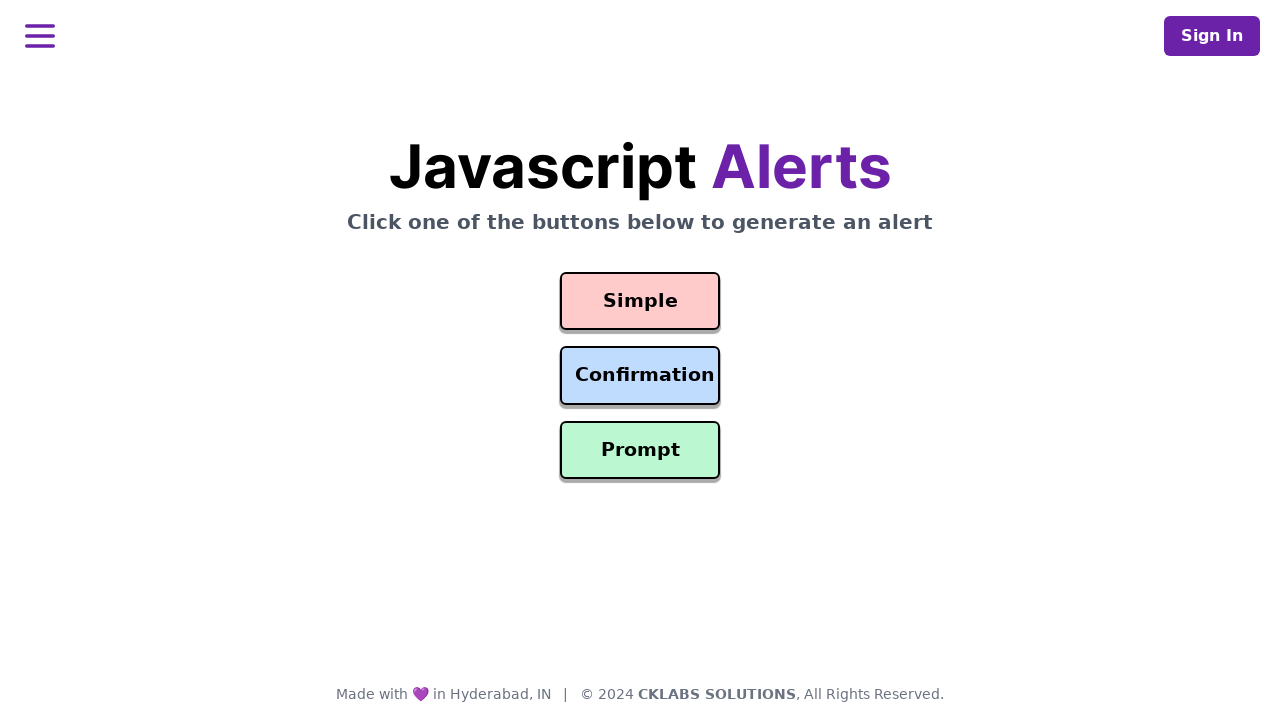

Clicked the simple alert button at (640, 301) on #simple
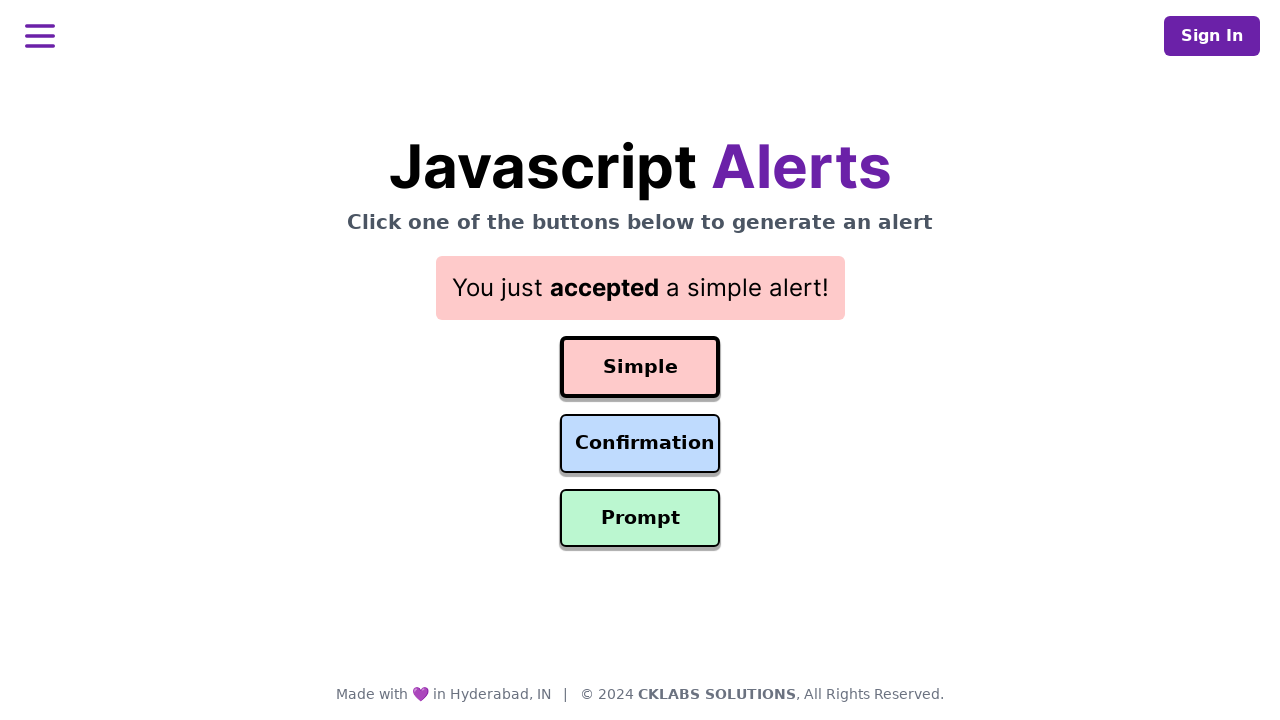

Set up dialog handler to accept alerts
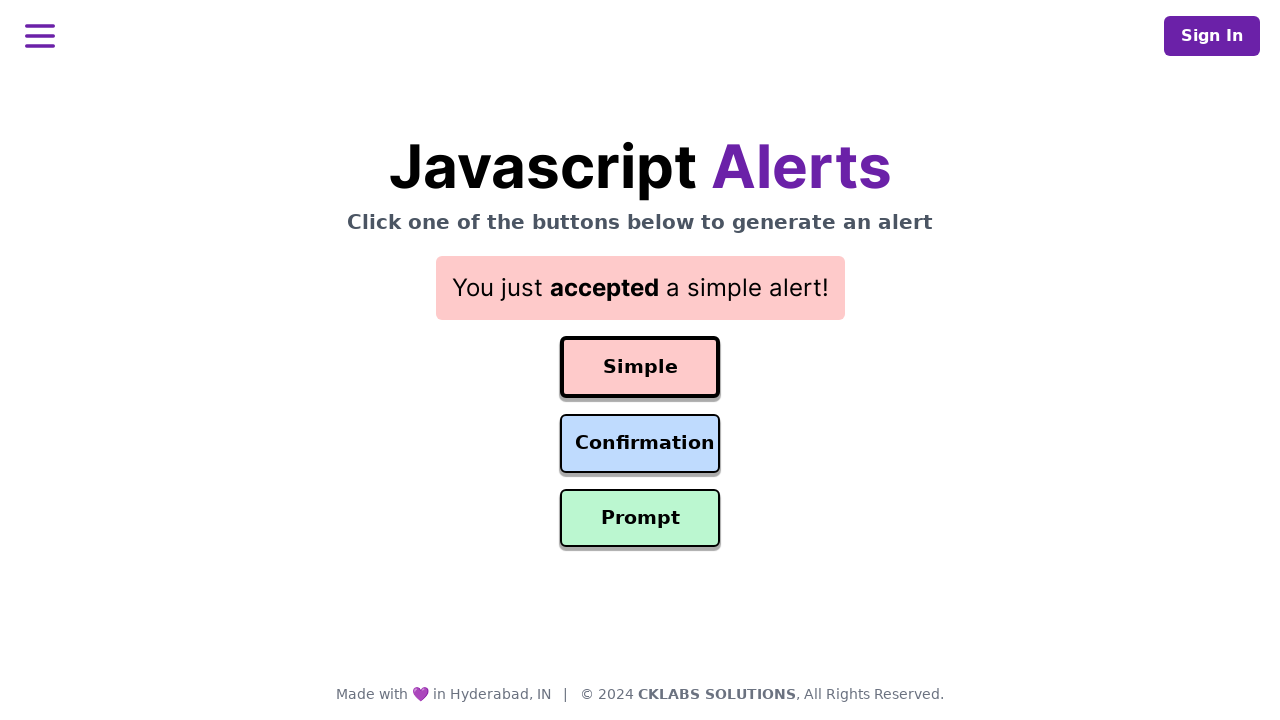

Waited for alert dialog to be handled
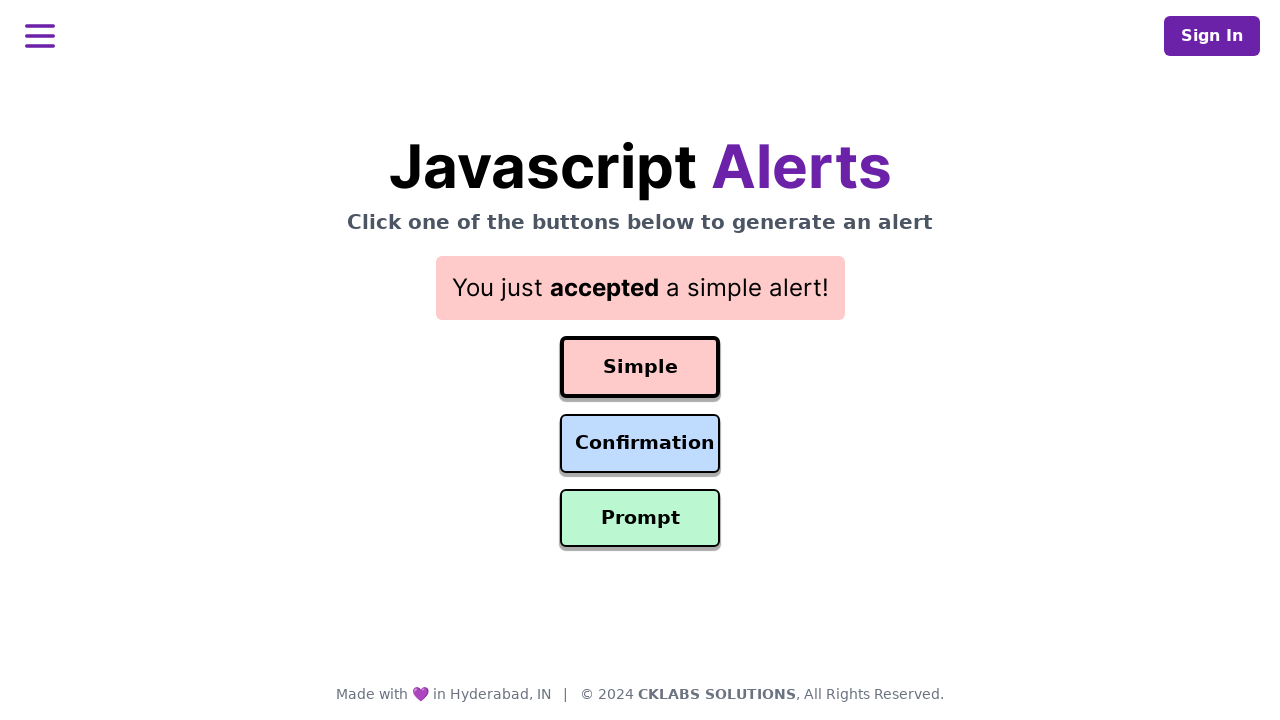

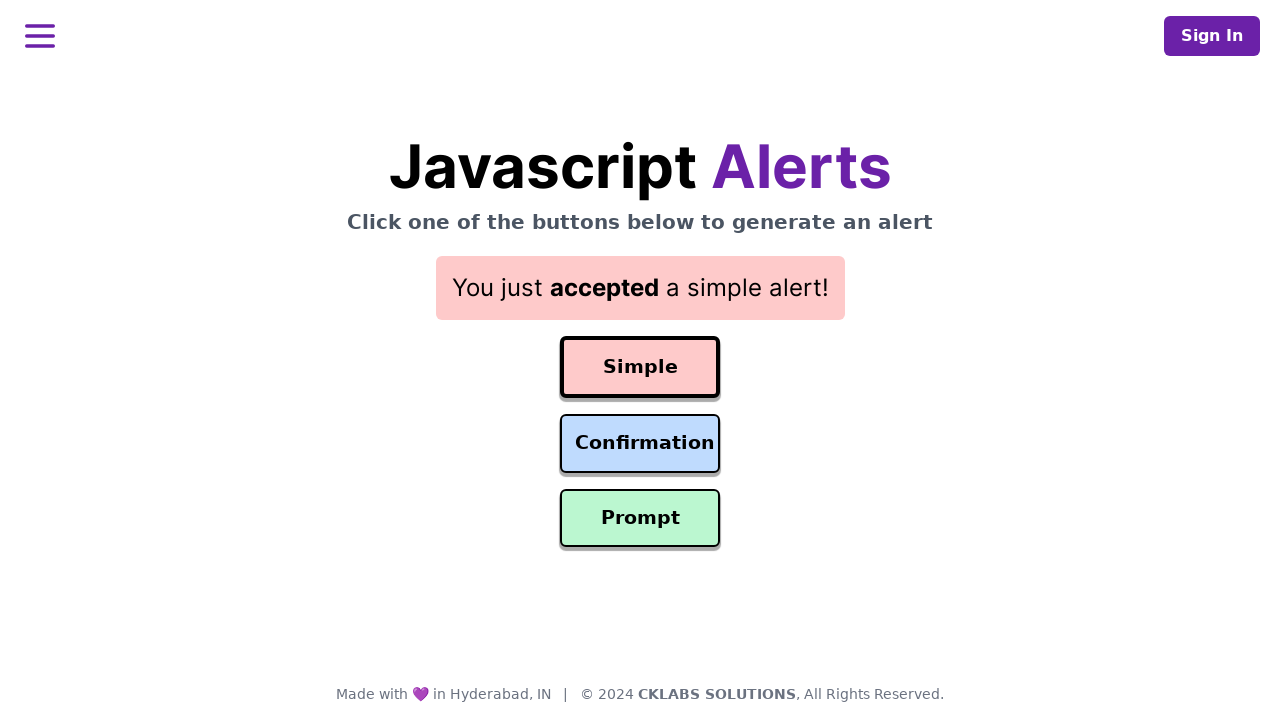